Tests clicking the Next - Analyze Features button after skipping demo

Starting URL: https://neuronpedia.org/gemma-scope#microscope

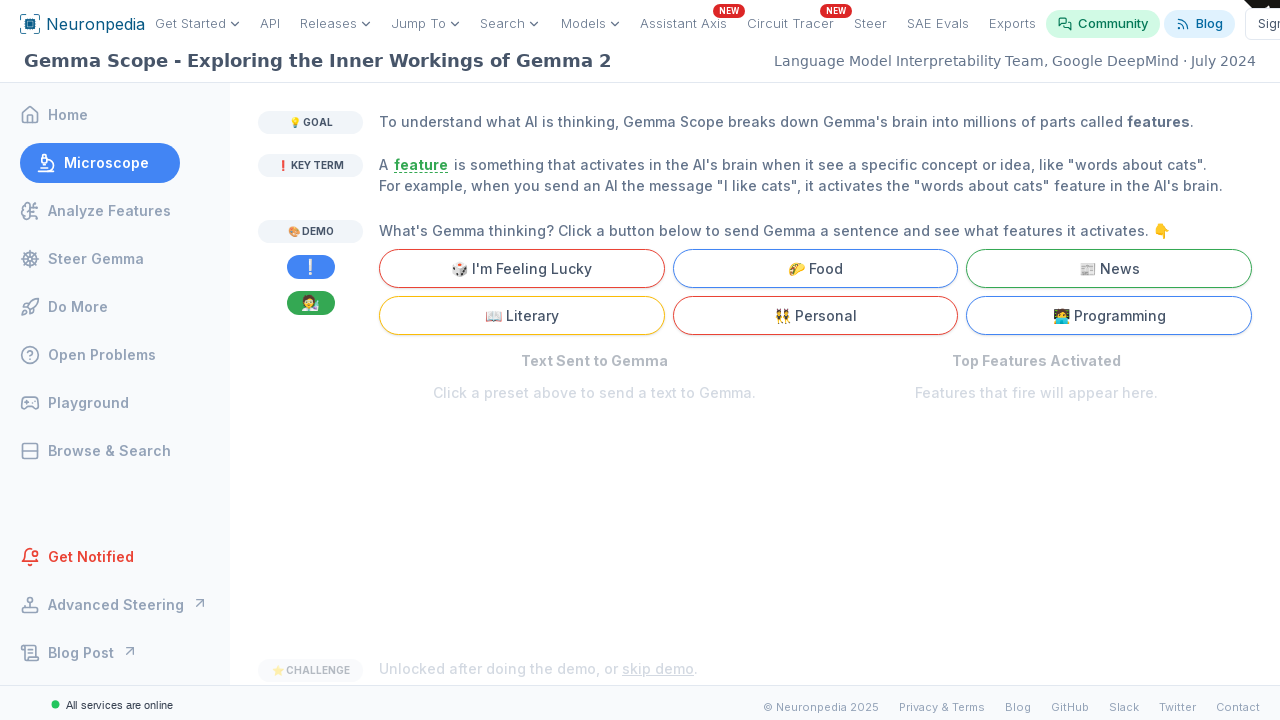

Clicked the second 'skip demo' button to skip the demo at (658, 548) on internal:text="skip demo"i >> nth=1
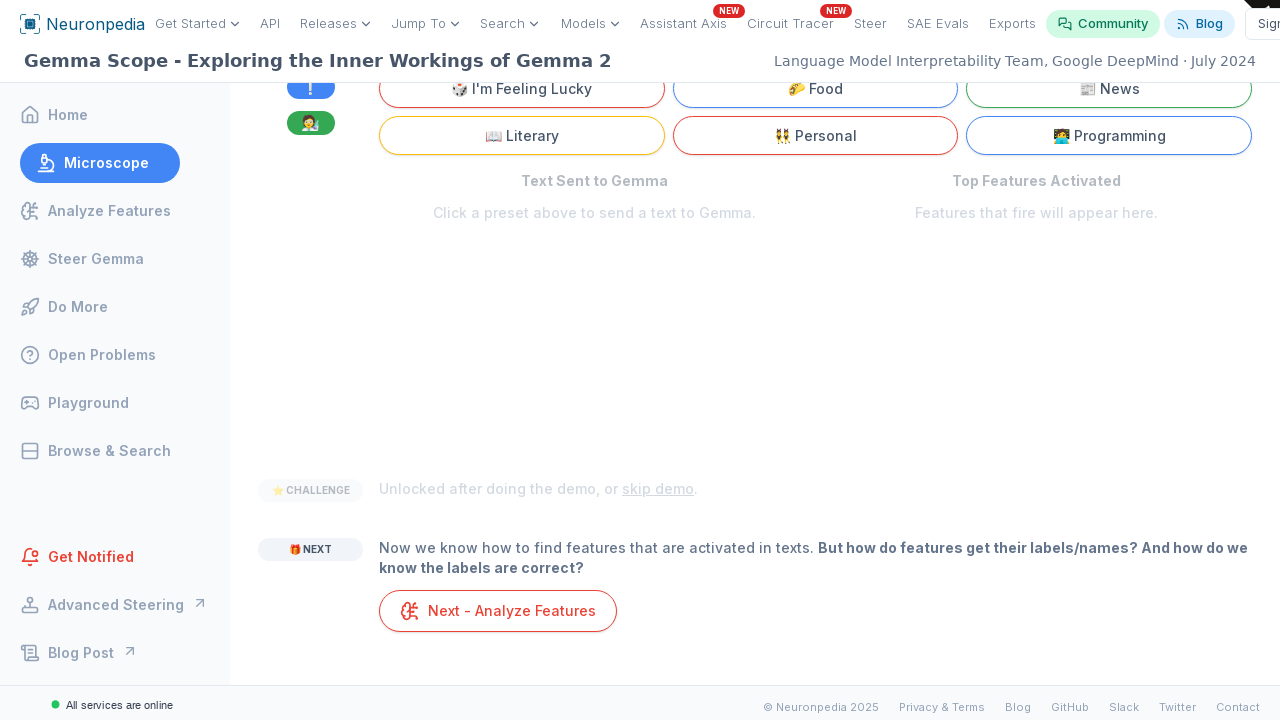

Clicked the 'Next - Analyze Features' button at (498, 611) on internal:text=" Next - Analyze Features"i
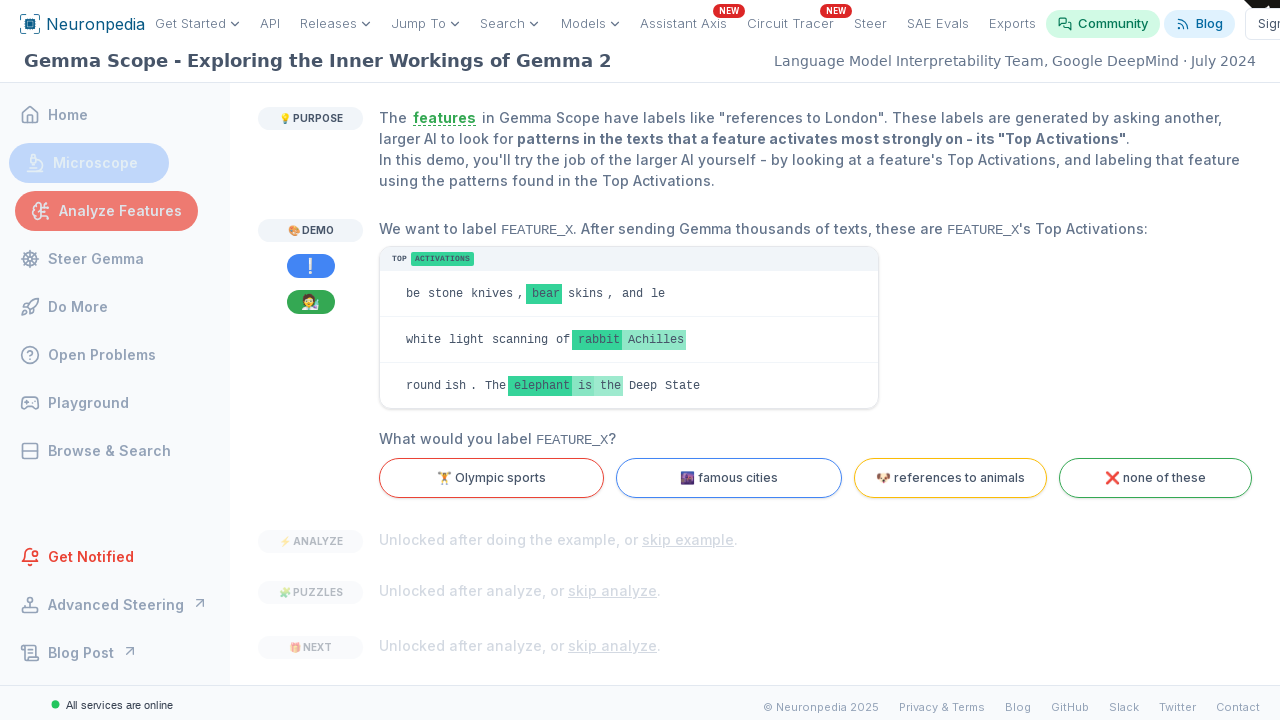

Verified navigation to the analyze features page
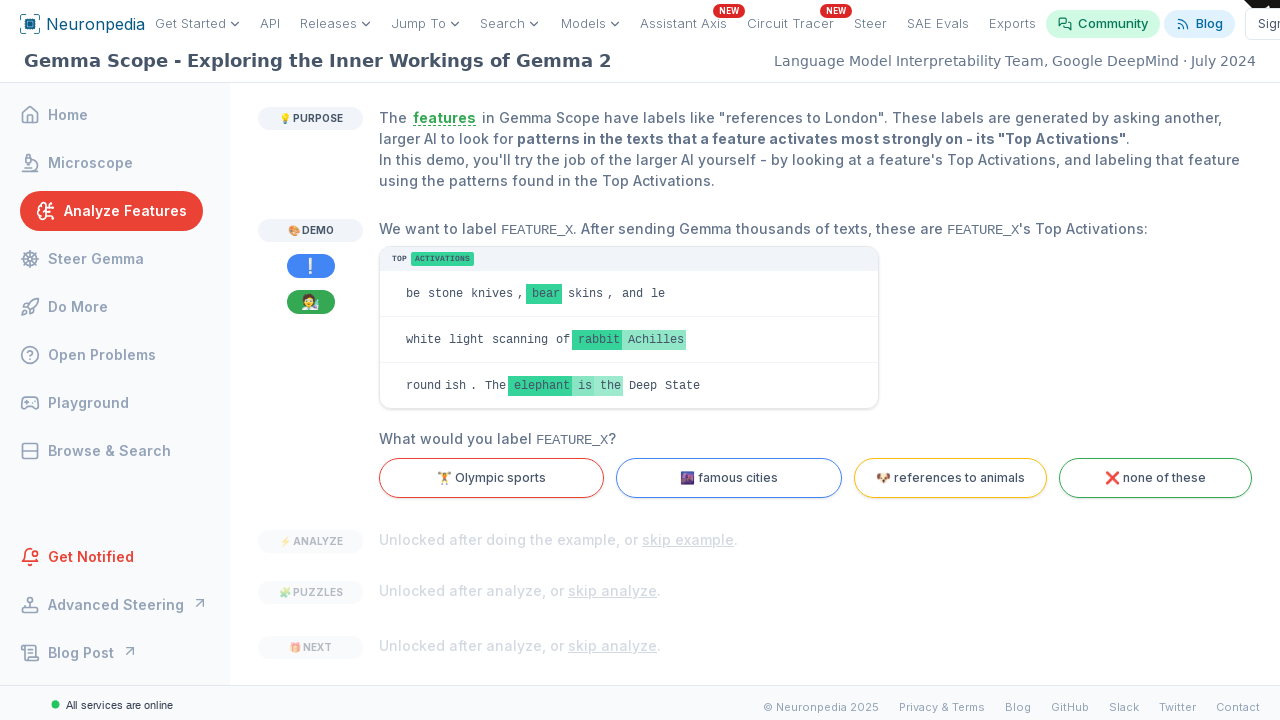

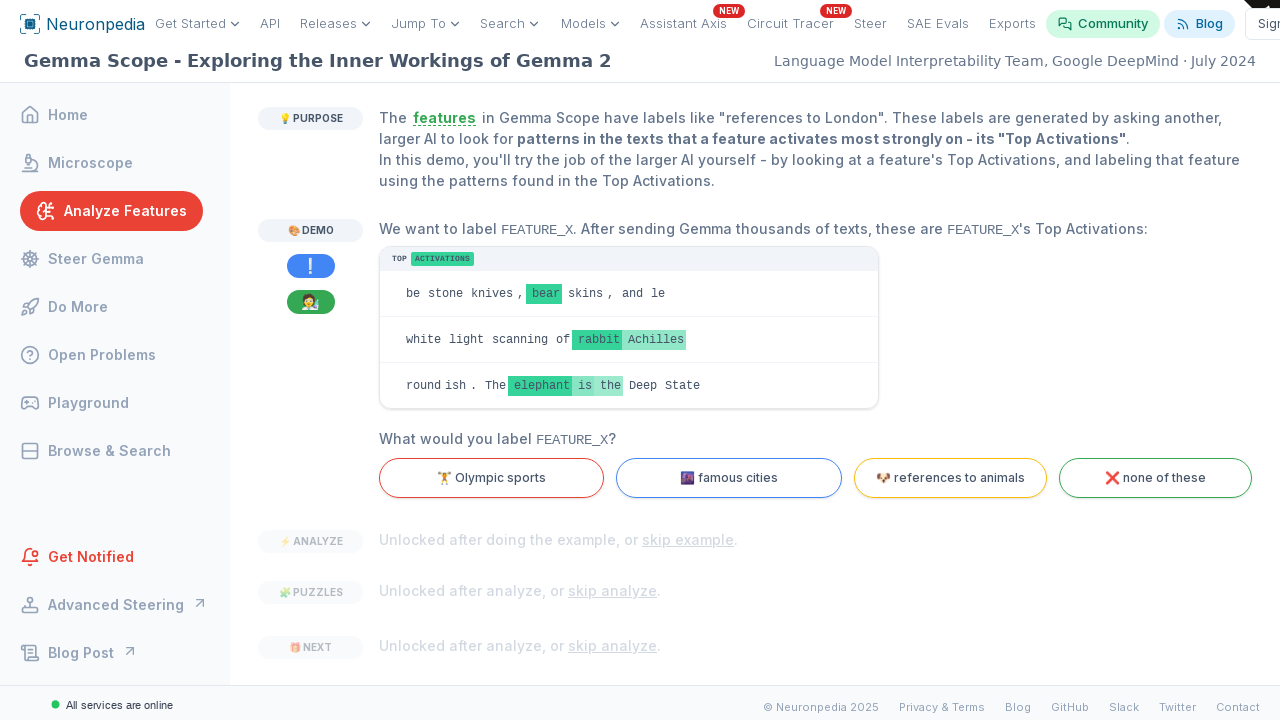